Tests form validation by entering only a first name and submitting, then verifying the field shows valid styling with green border

Starting URL: https://demoqa.com/automation-practice-form

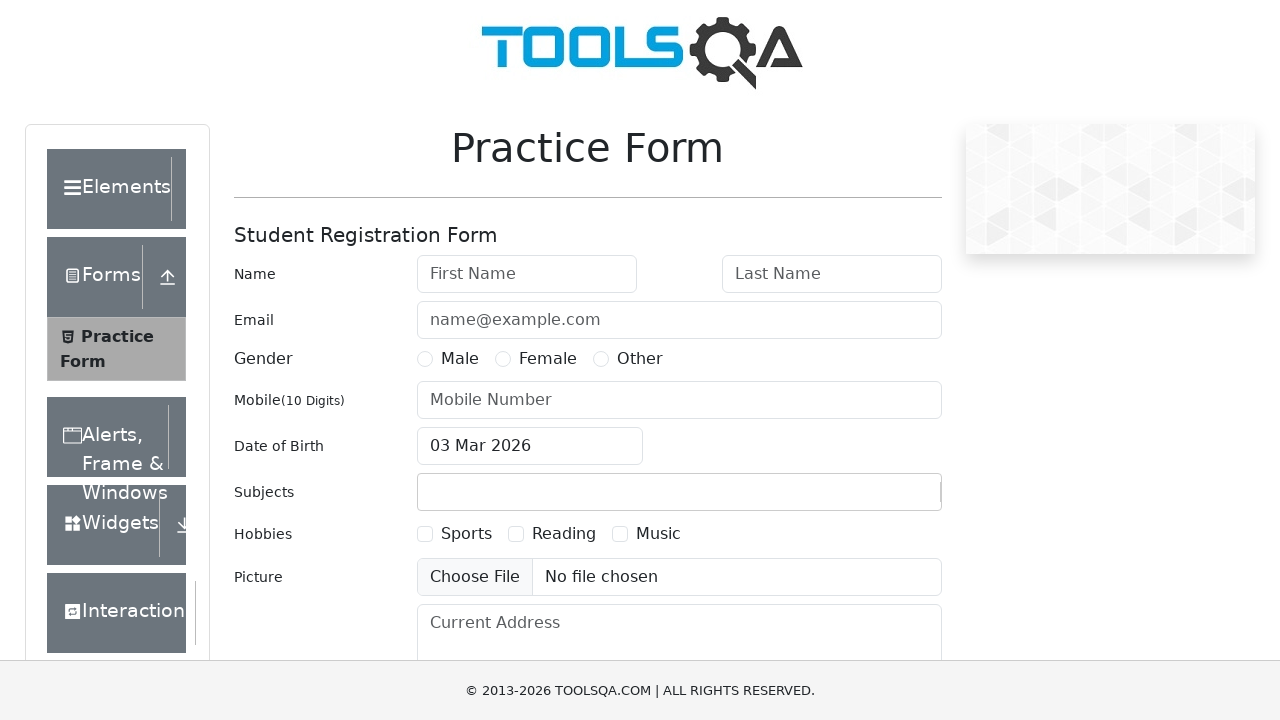

Filled first name field with 'Andrew' on #firstName
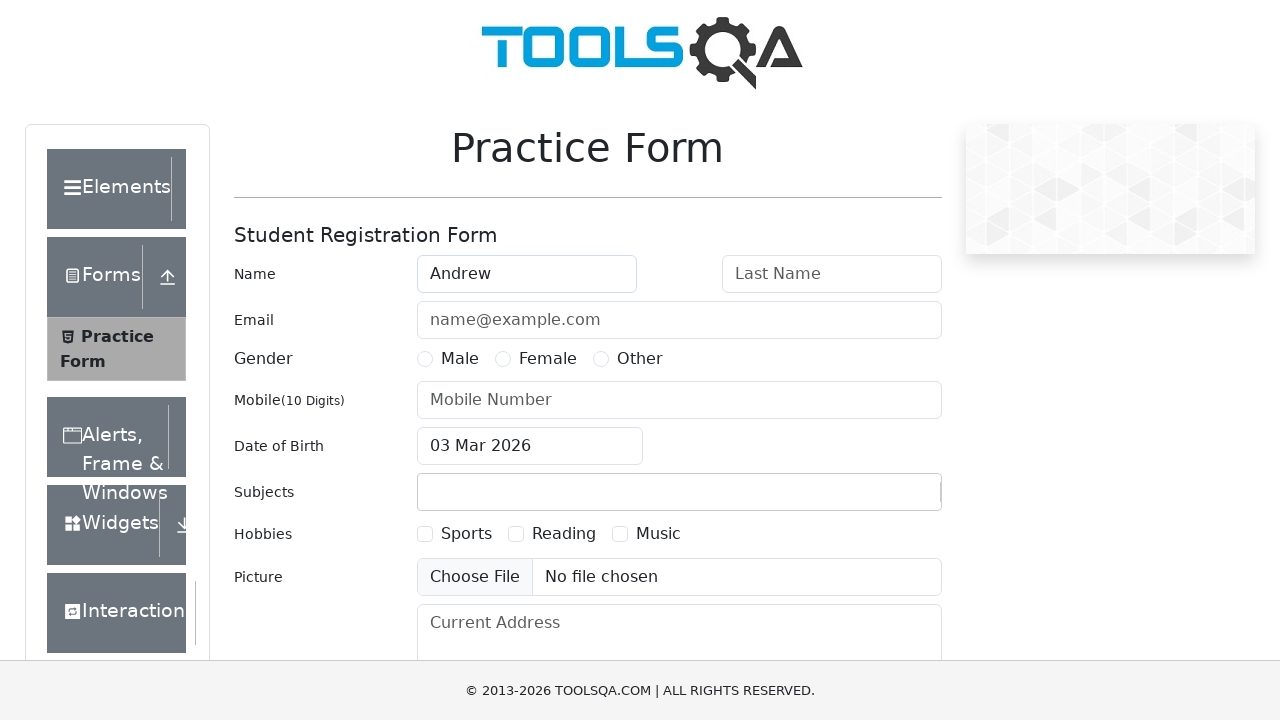

Scrolled submit button into view
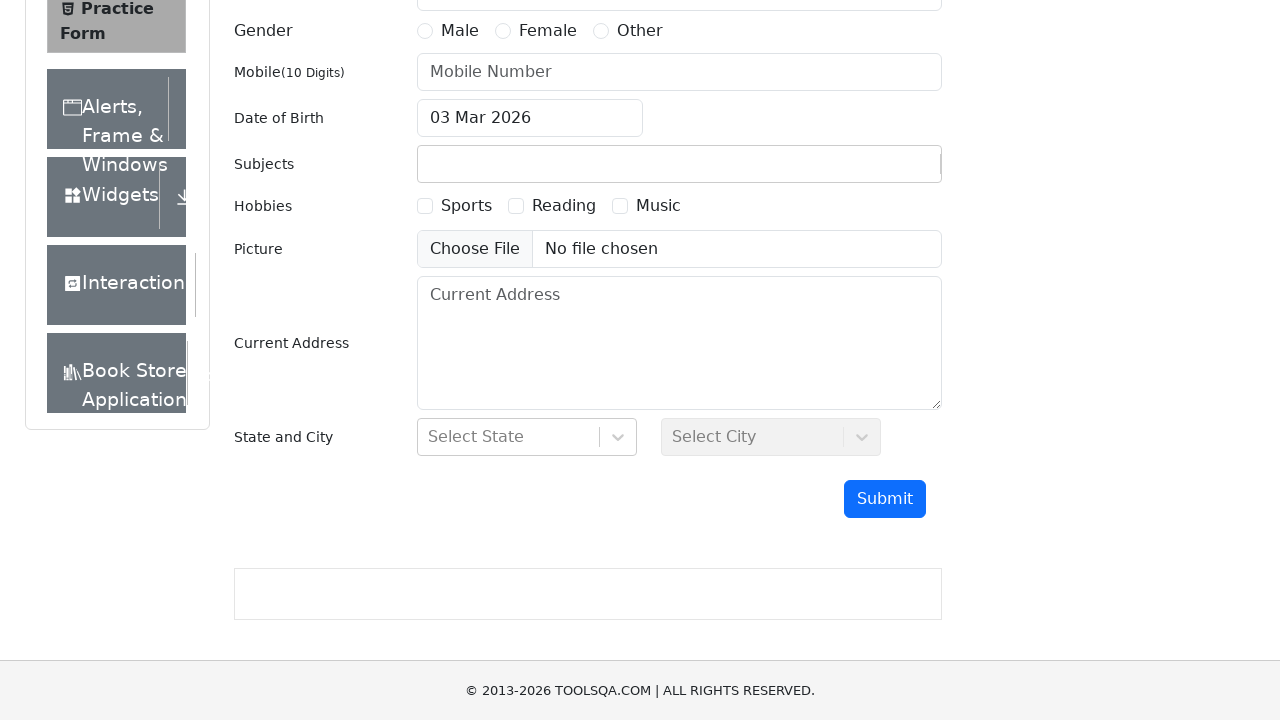

Clicked submit button to submit form at (885, 499) on #submit
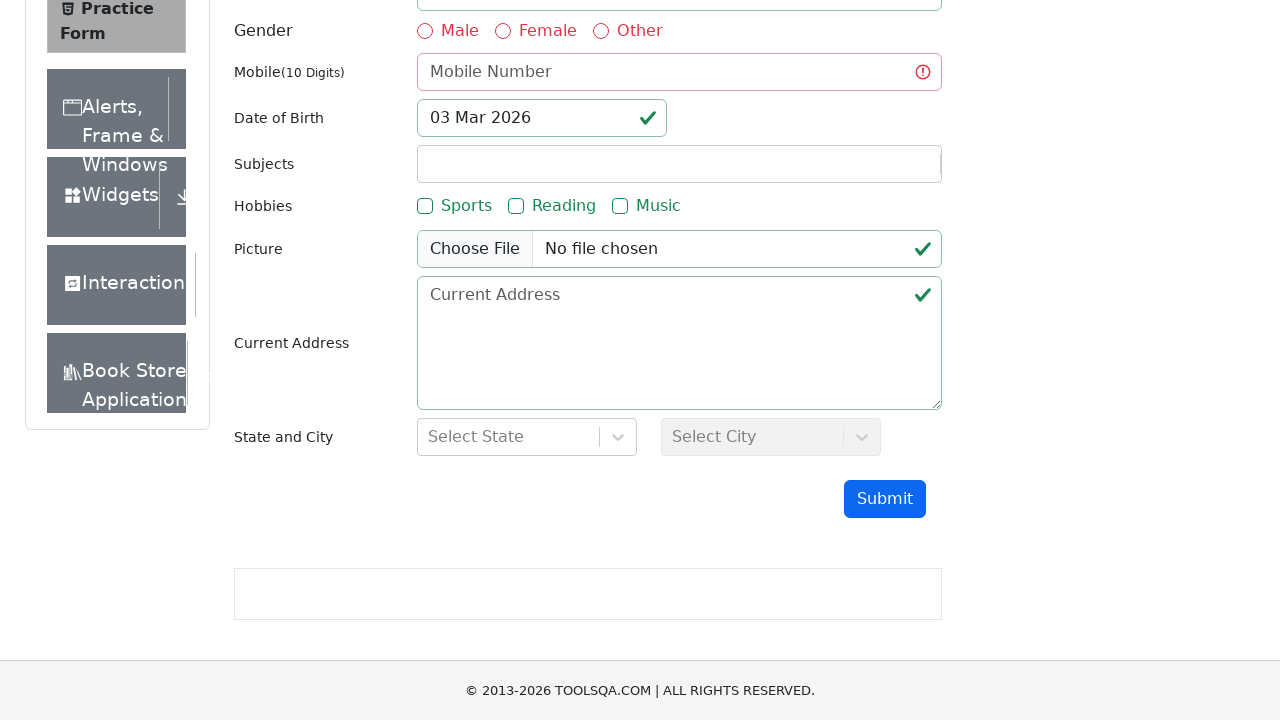

Waited 500ms for form validation styling to apply
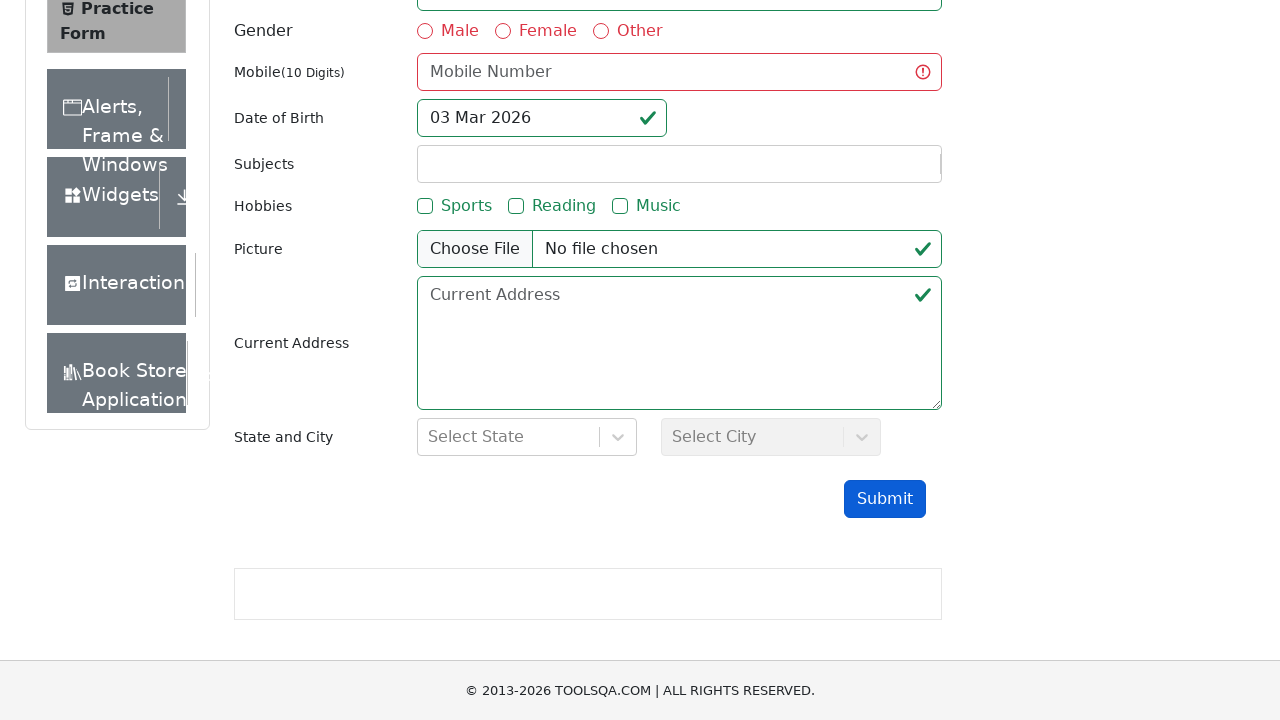

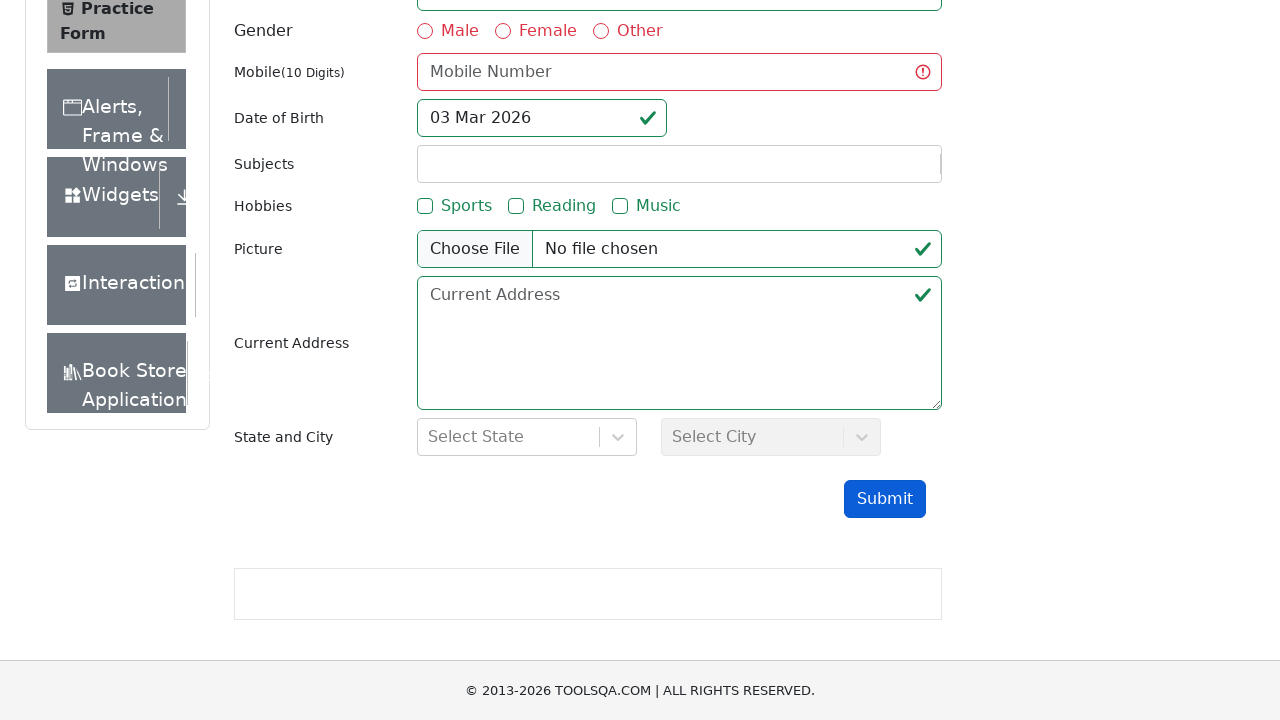